Tests navigation to the user registration page by clicking on "My Account" and then selecting the "Register" option from the dropdown menu.

Starting URL: https://naveenautomationlabs.com/opencart/

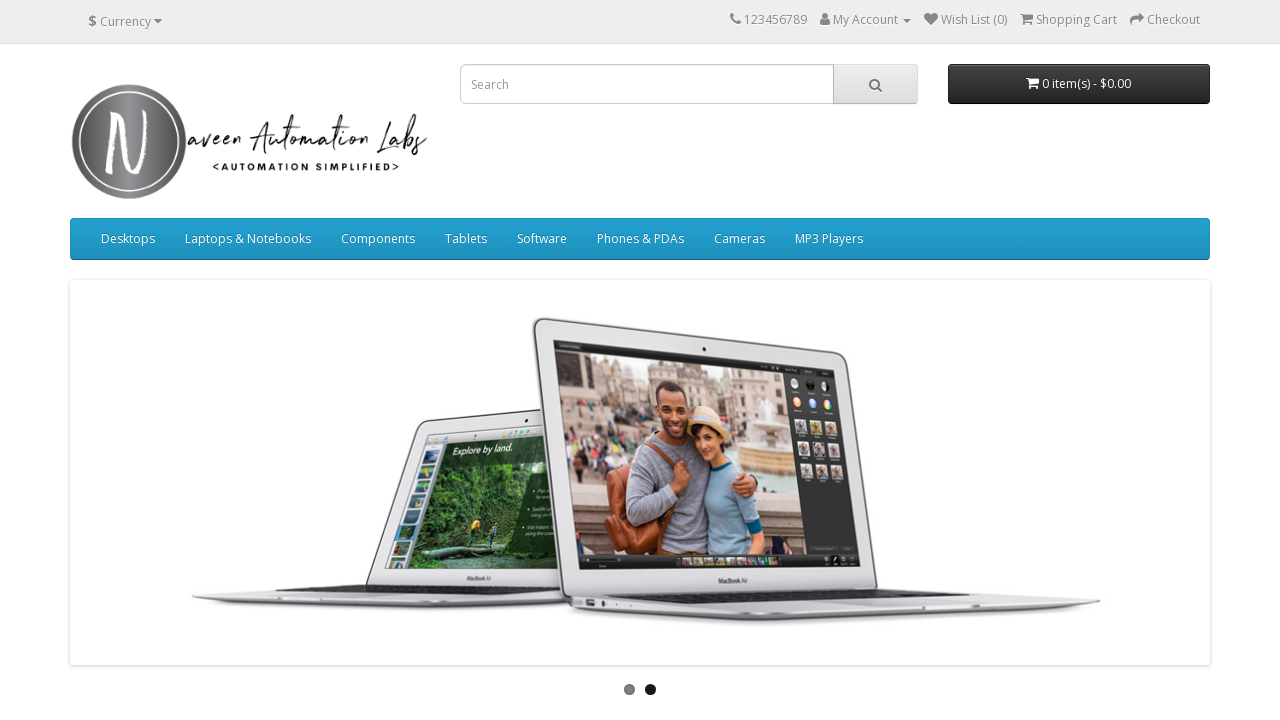

Clicked on 'My Account' menu item at (866, 20) on xpath=//span[normalize-space()='My Account']
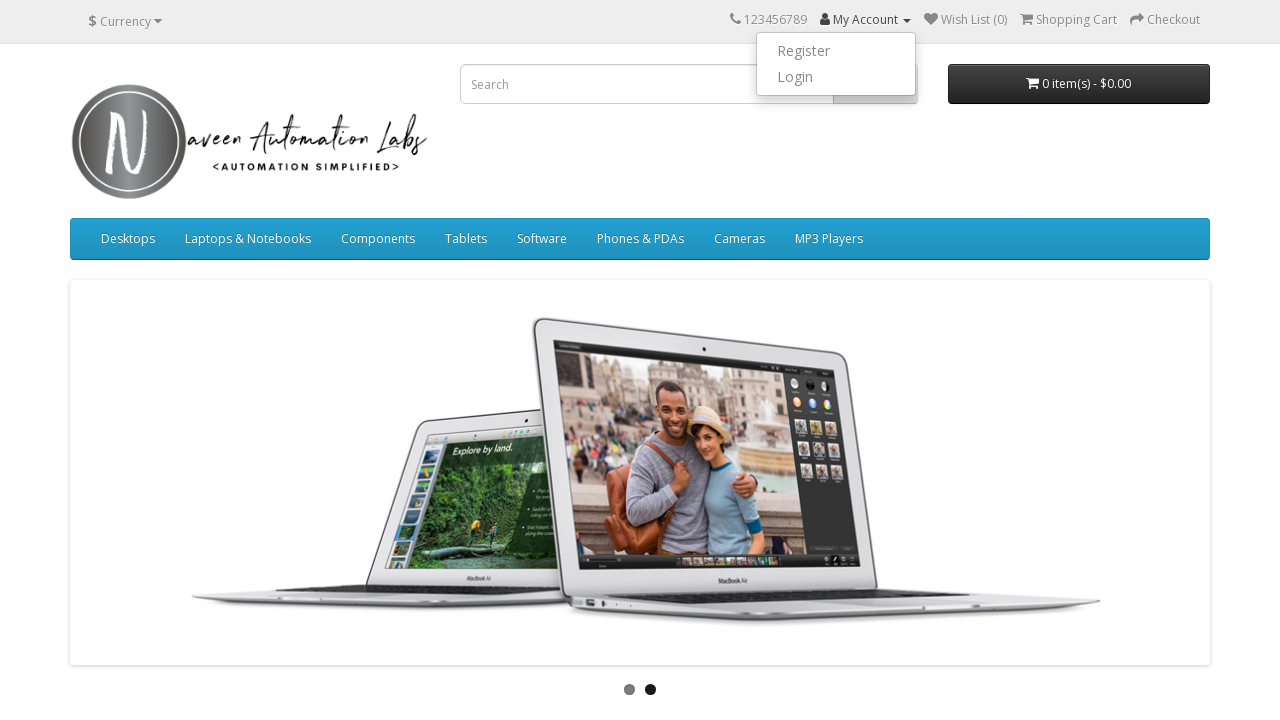

Clicked on 'Register' option from dropdown menu at (836, 51) on xpath=//a[normalize-space()='Register']
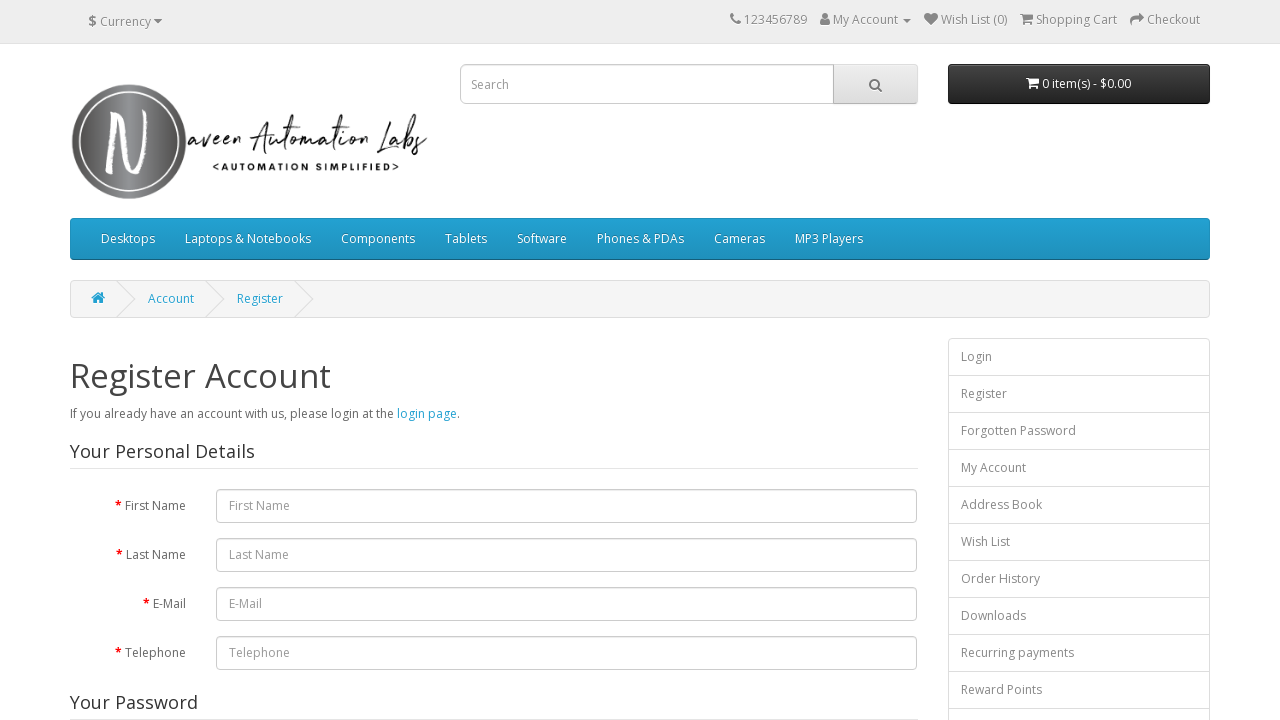

Registration page loaded successfully
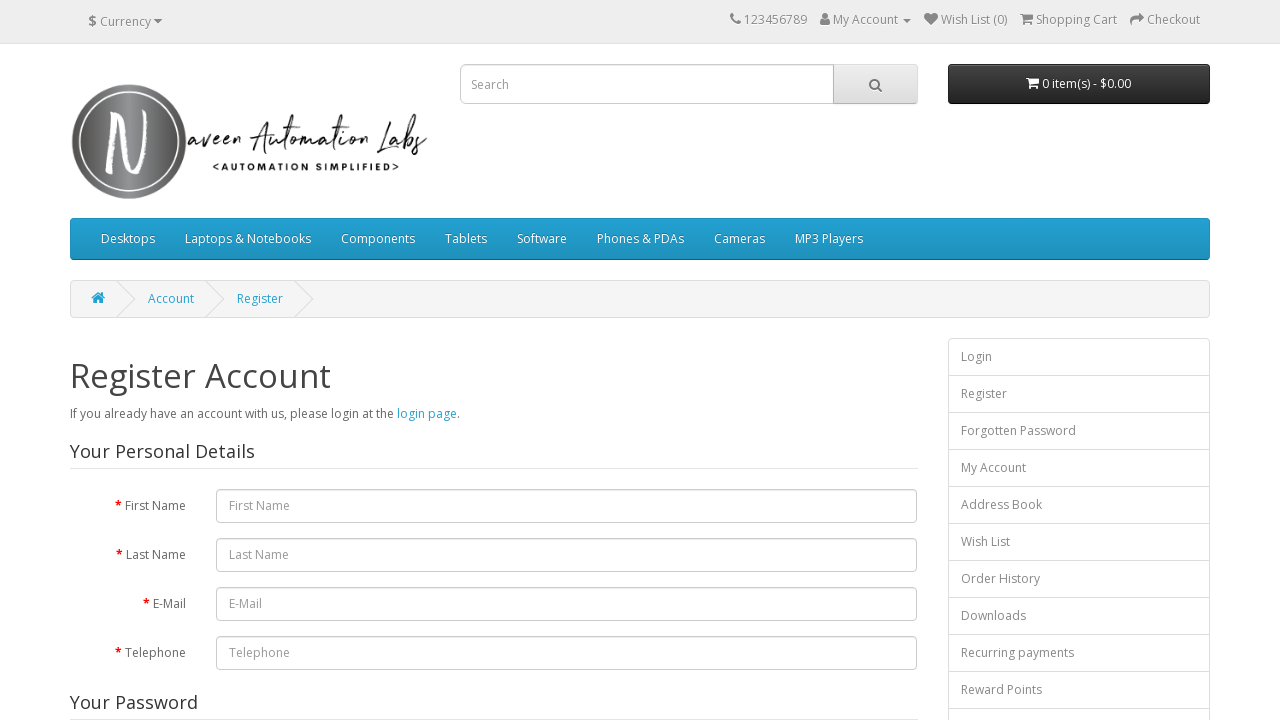

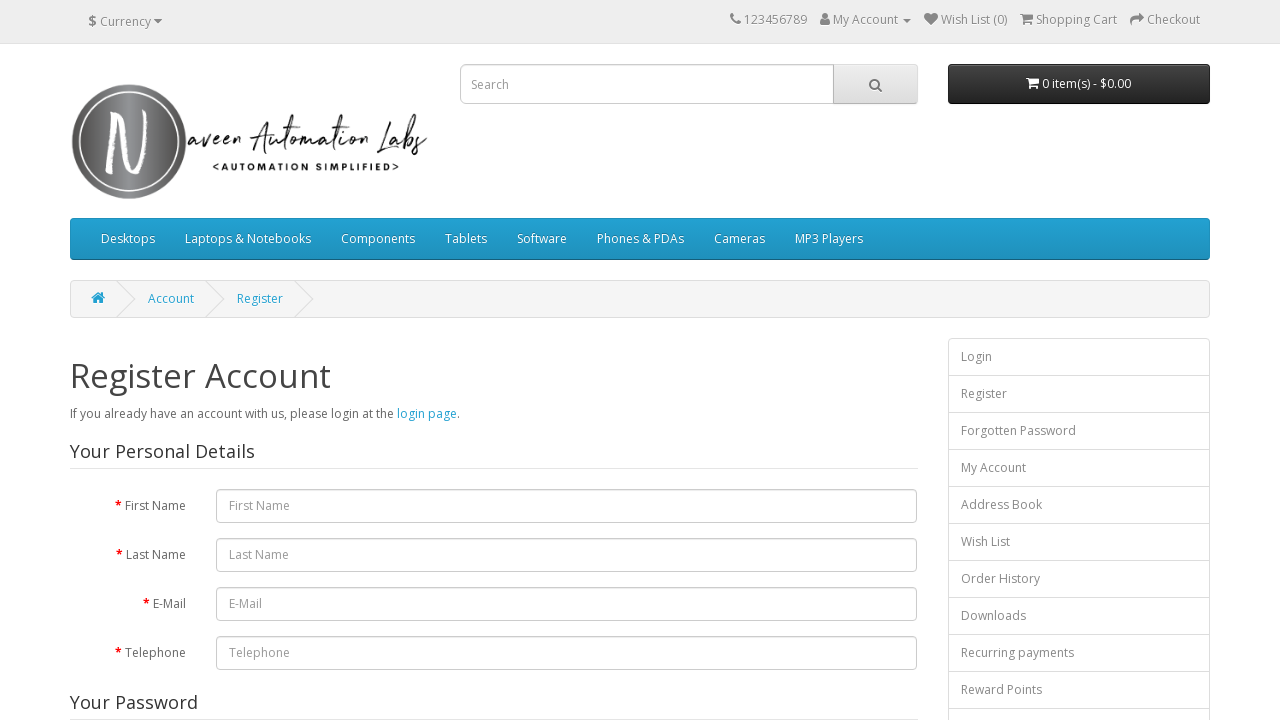